Tests the search functionality by entering a location name in the search field and pressing enter to search

Starting URL: https://www.navigator.ba/#/categories

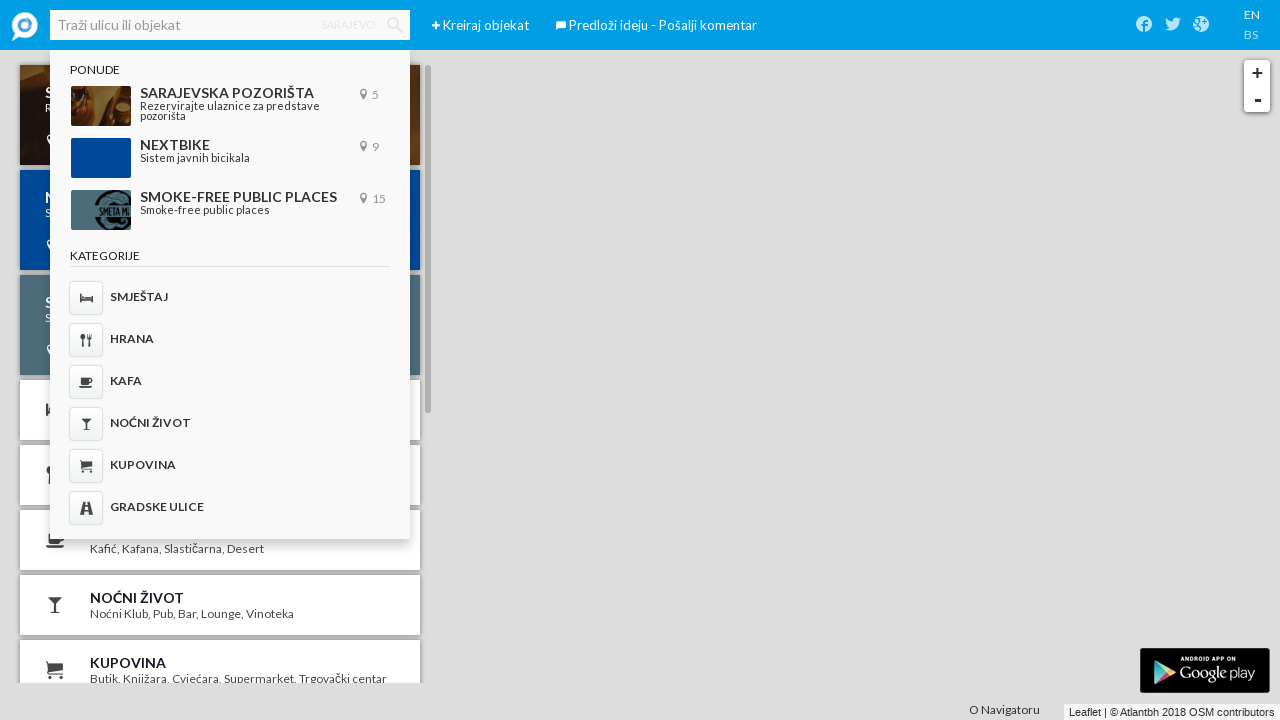

Entered 'Gradska vijećnica' in the search field on input[placeholder='Traži ulicu ili objekat']
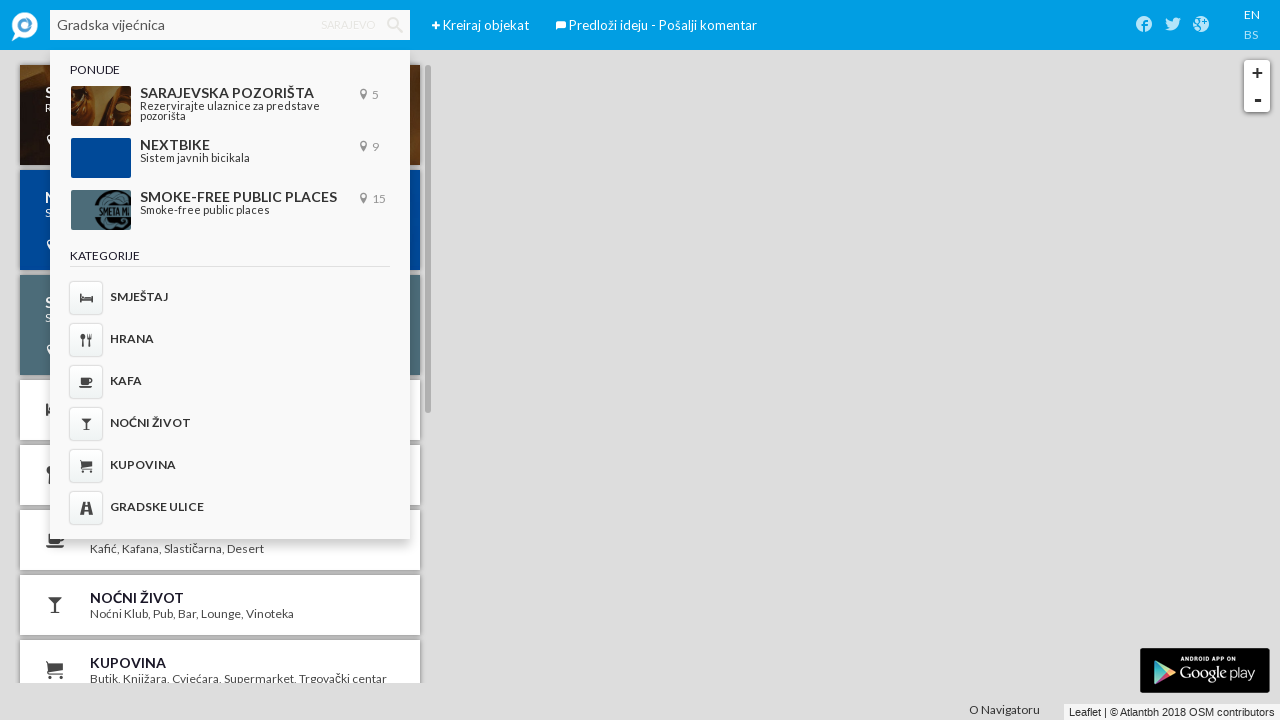

Pressed Enter to submit the search query on input[placeholder='Traži ulicu ili objekat']
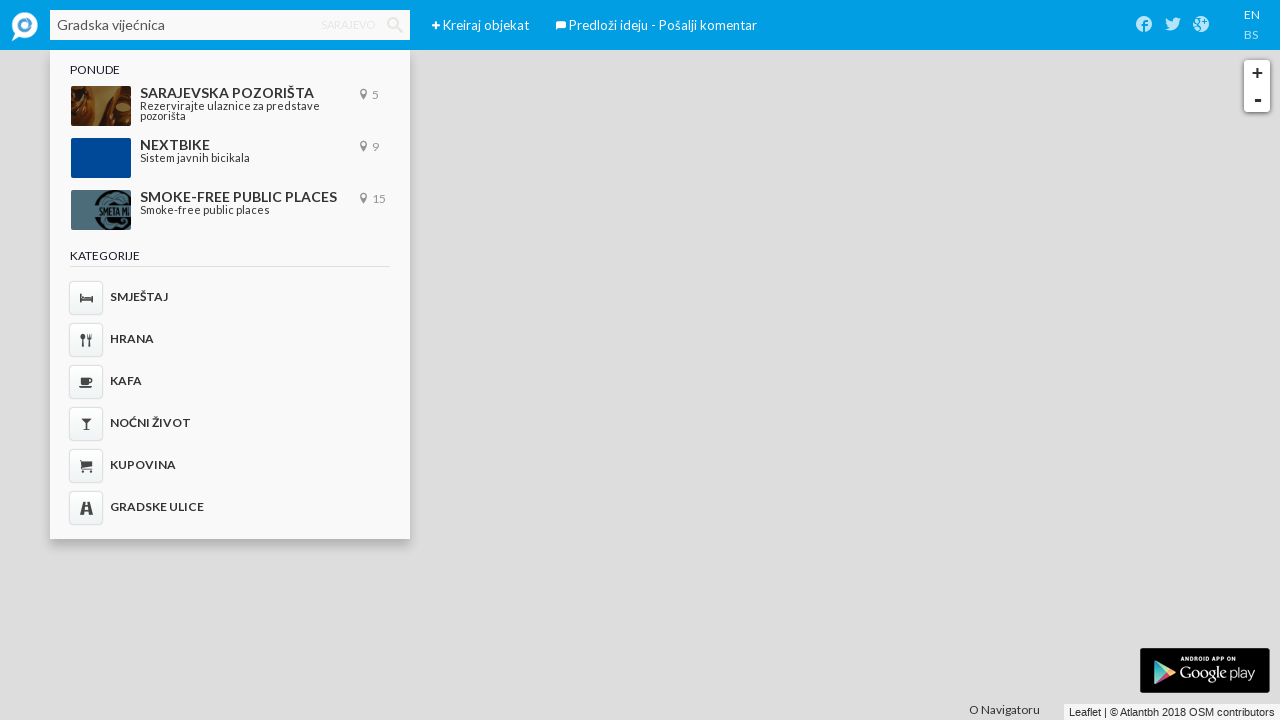

Waited 3 seconds for search results to load and process
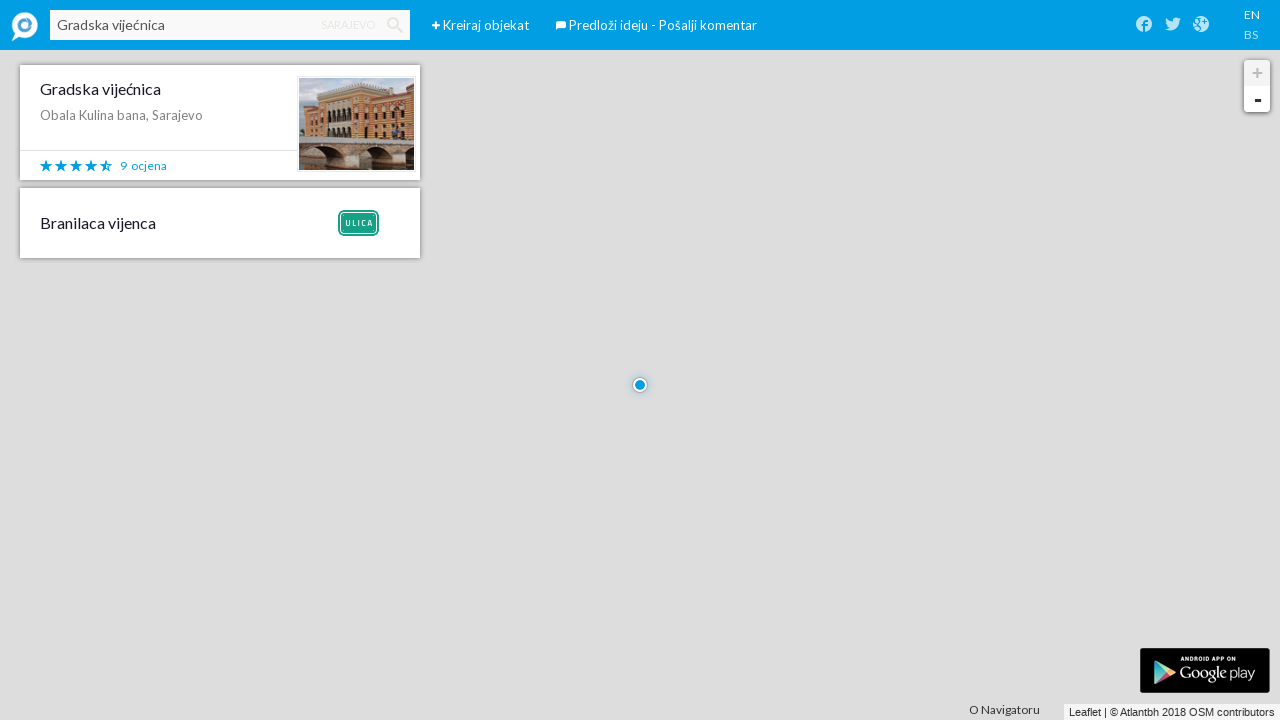

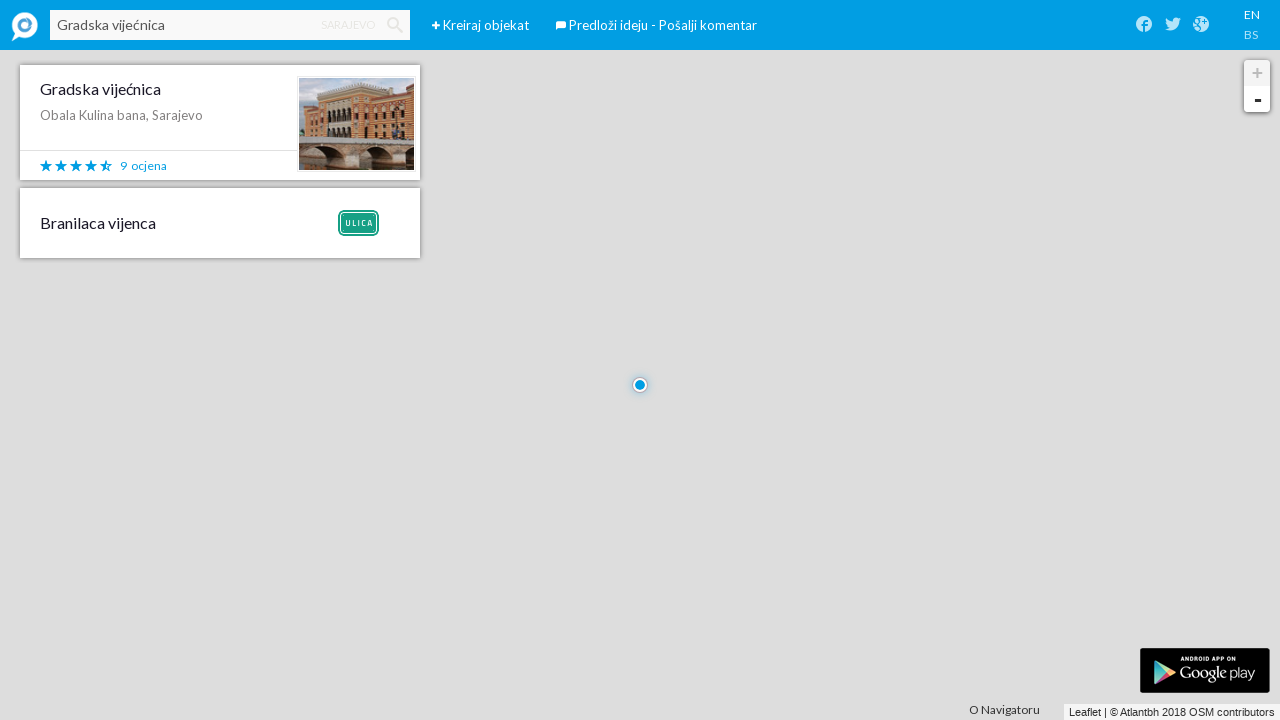